Tests clicking on an authentication toggle element using CSS selector

Starting URL: https://minfin.com.ua/ua/

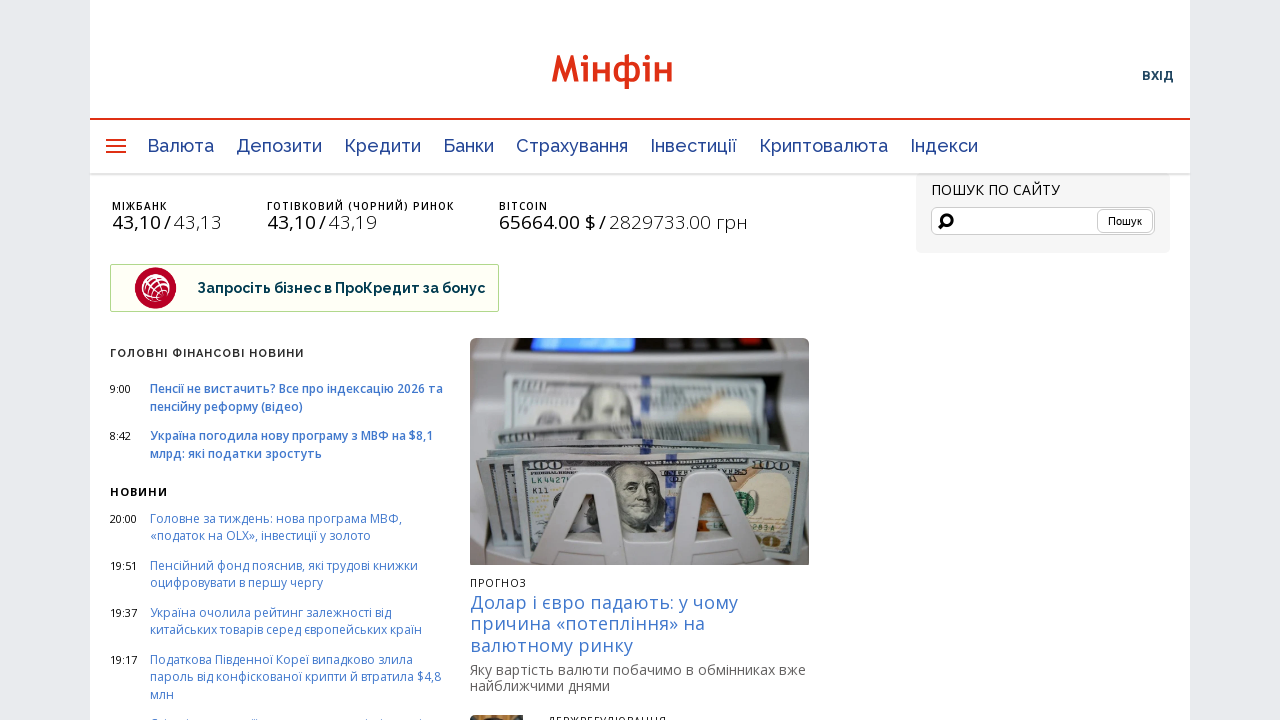

Navigated to https://minfin.com.ua/ua/
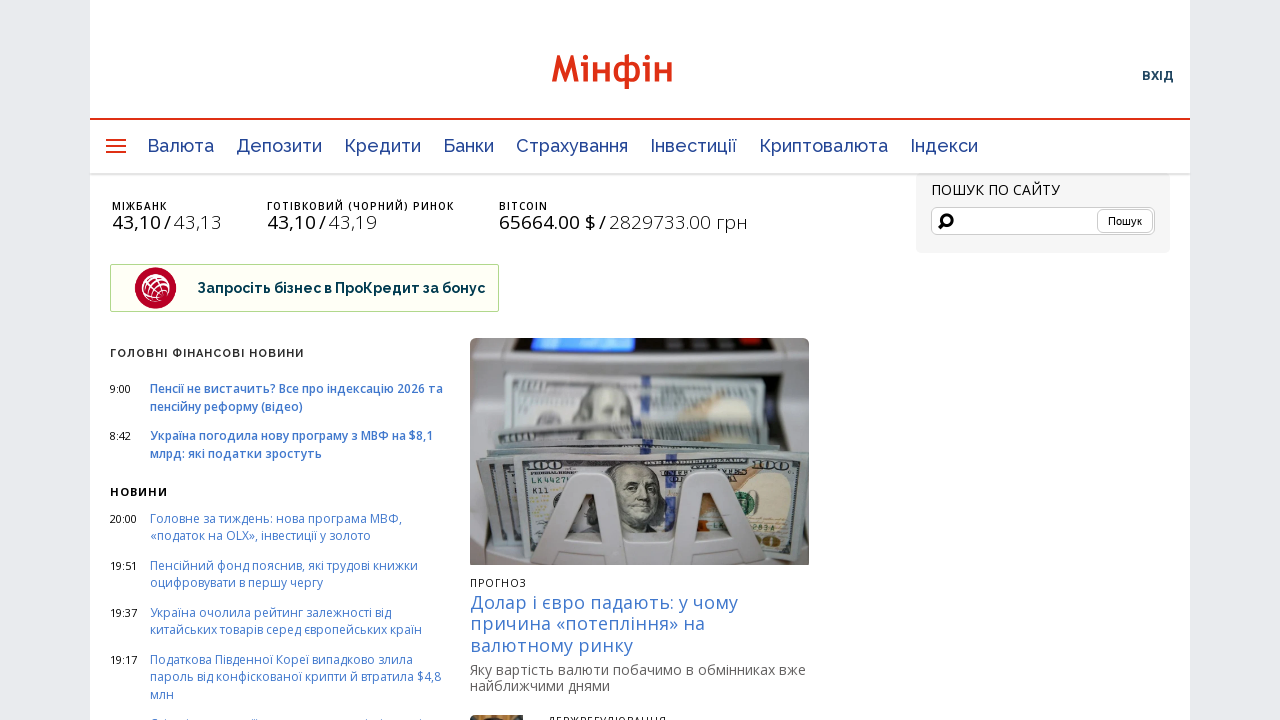

Clicked authentication toggle element using CSS selector 'div.js-toggle-auth' at (1158, 76) on div.js-toggle-auth
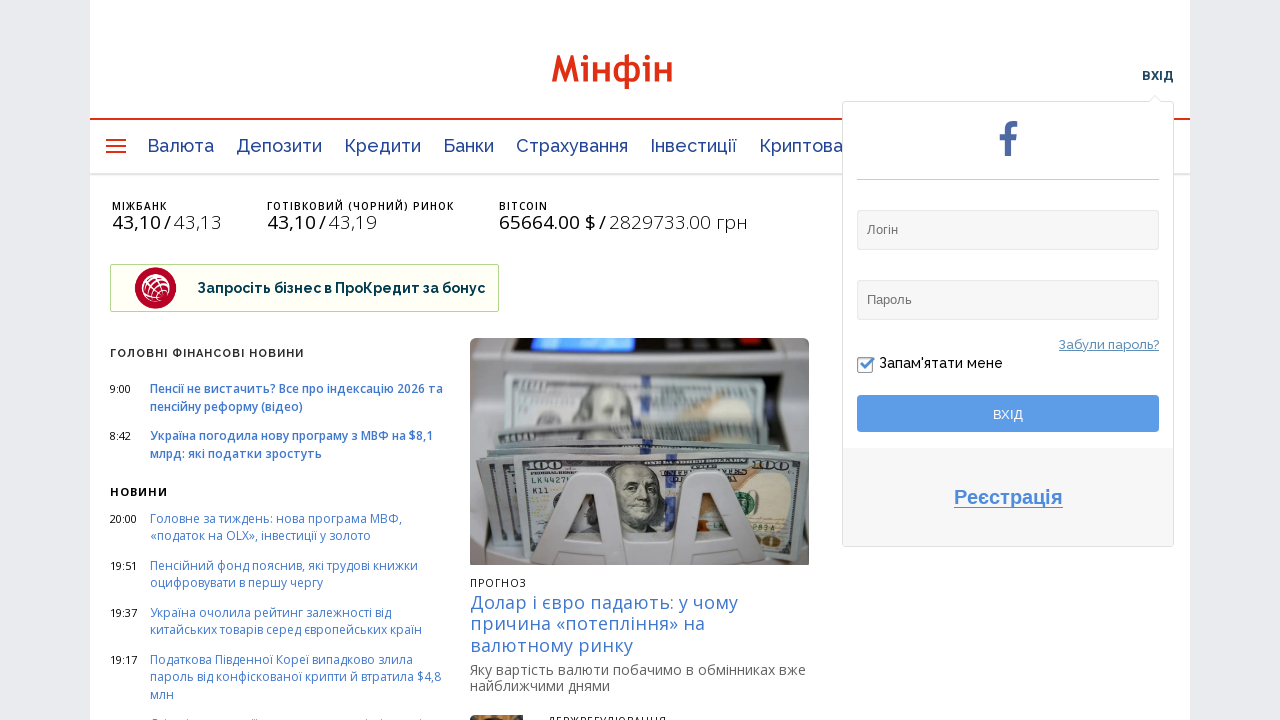

Waited 1000ms for page to process authentication toggle
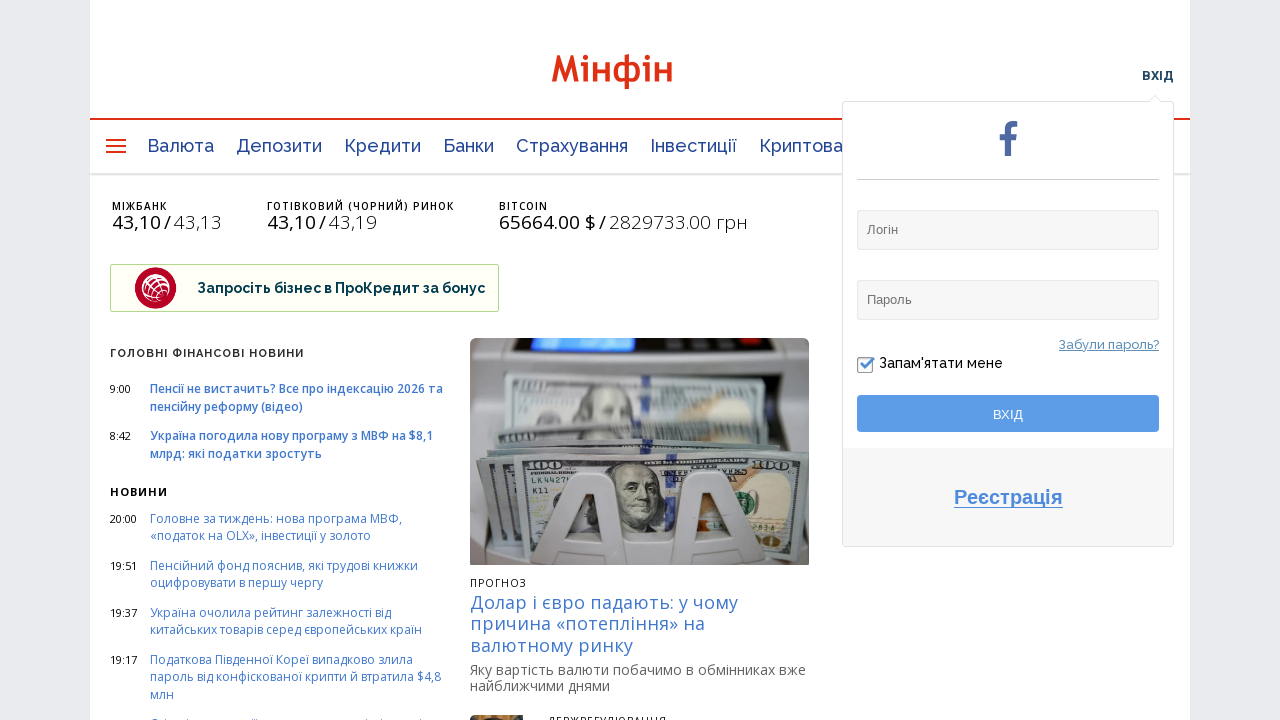

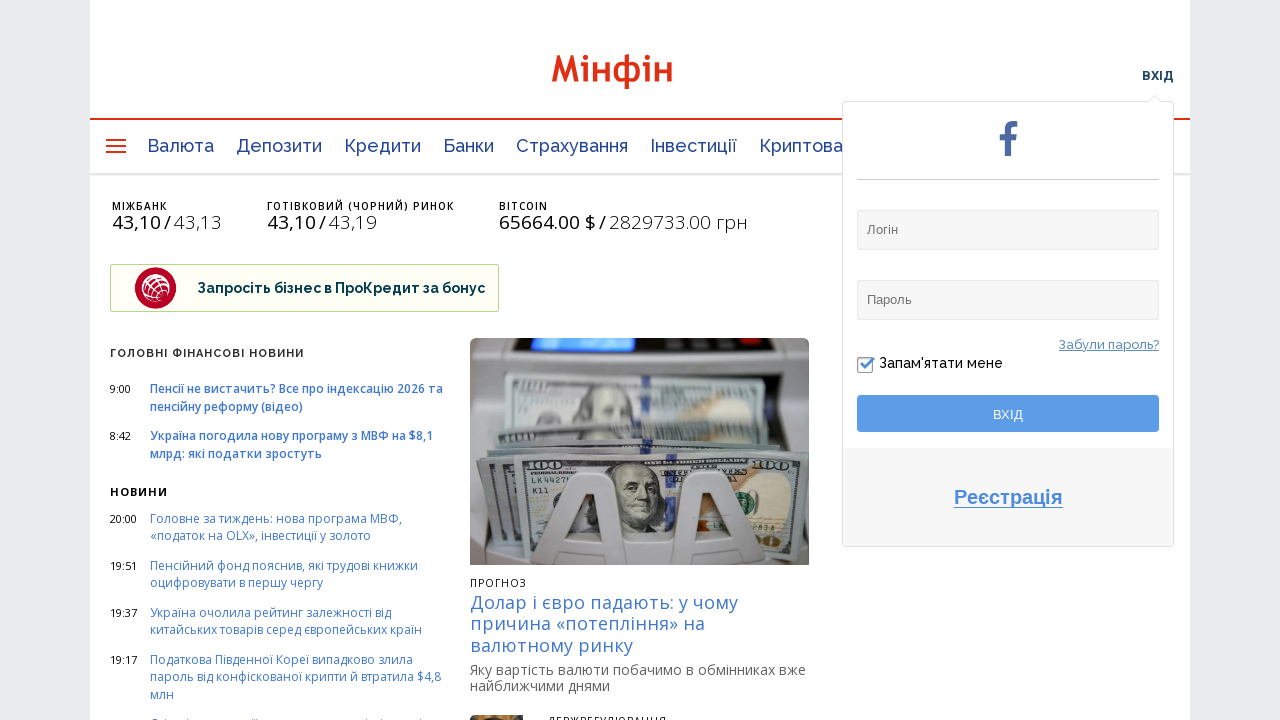